Tests JavaScript alert functionality by clicking a button that triggers an alert and accepting it

Starting URL: http://the-internet.herokuapp.com/javascript_alerts

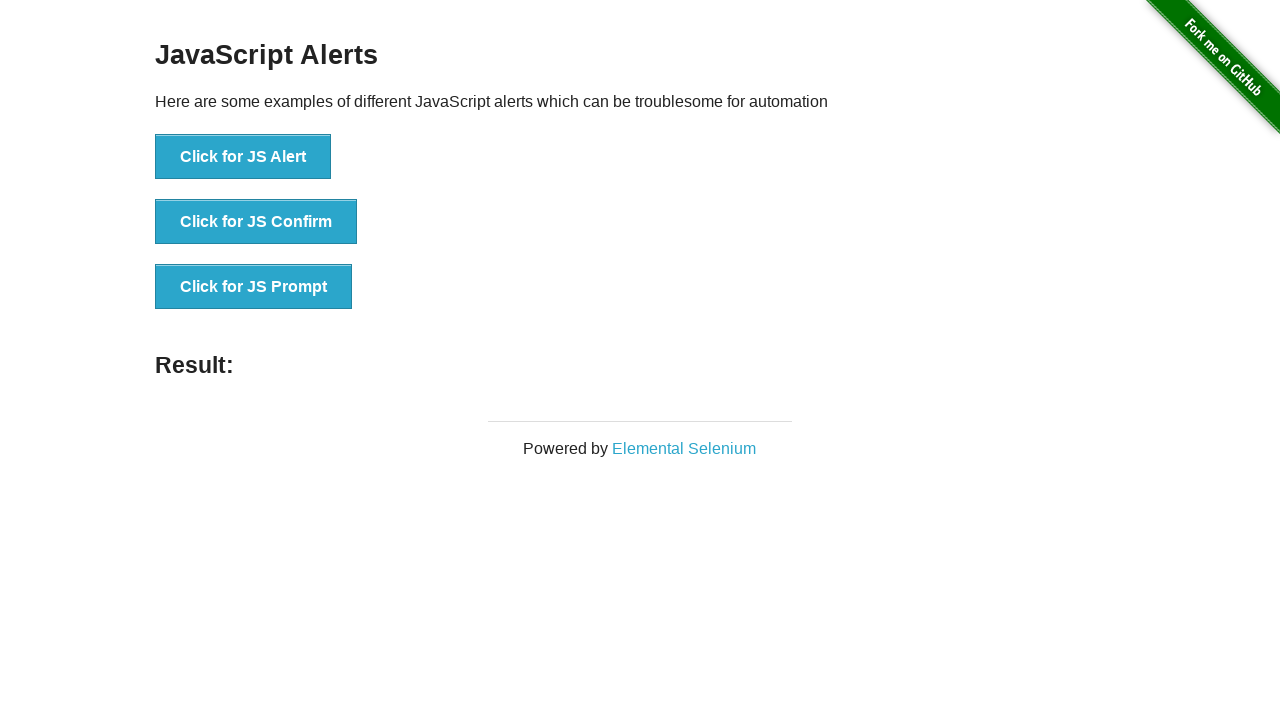

Clicked the JavaScript alert button at (243, 157) on button[onclick='jsAlert()']
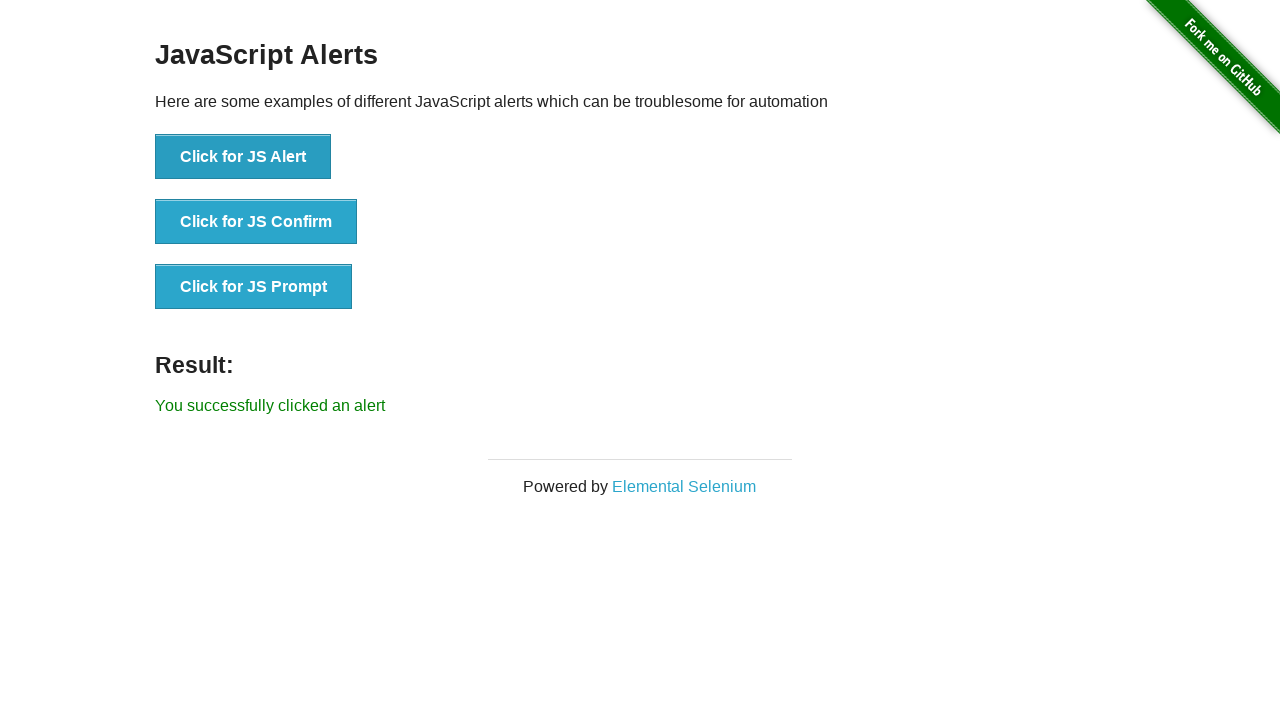

Set up dialog handler to accept alerts
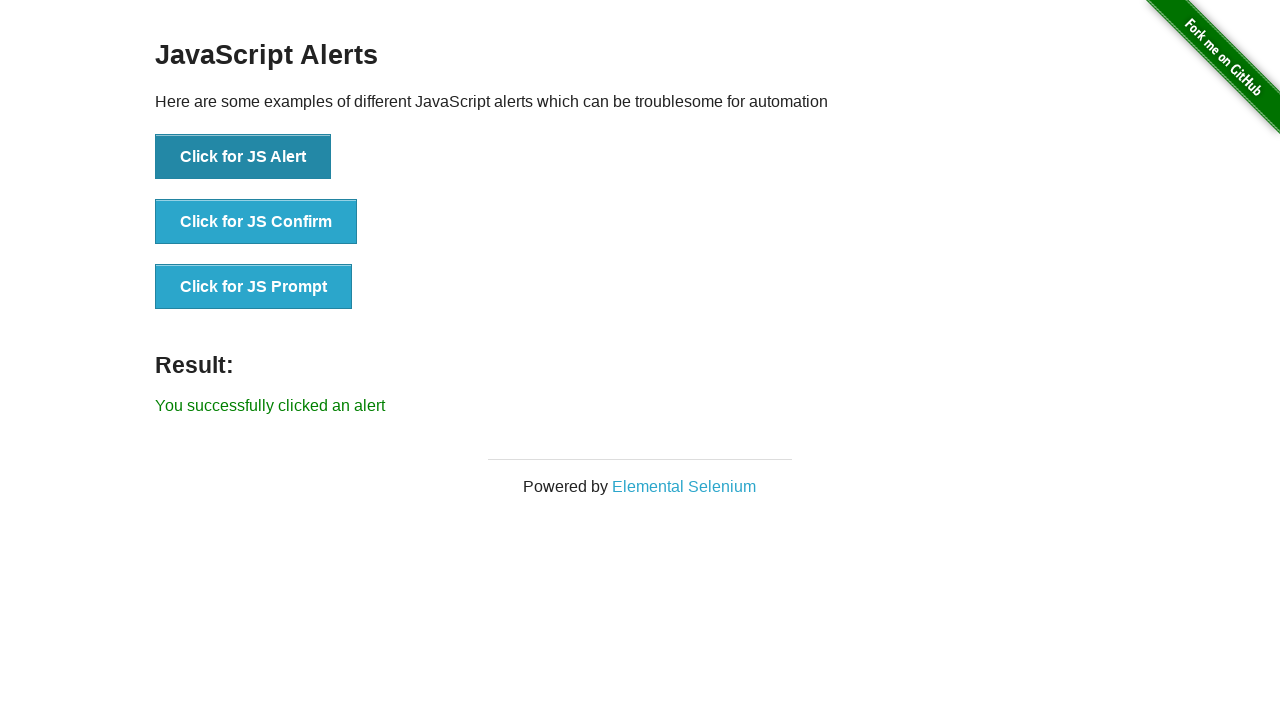

Verified success message appeared after accepting alert
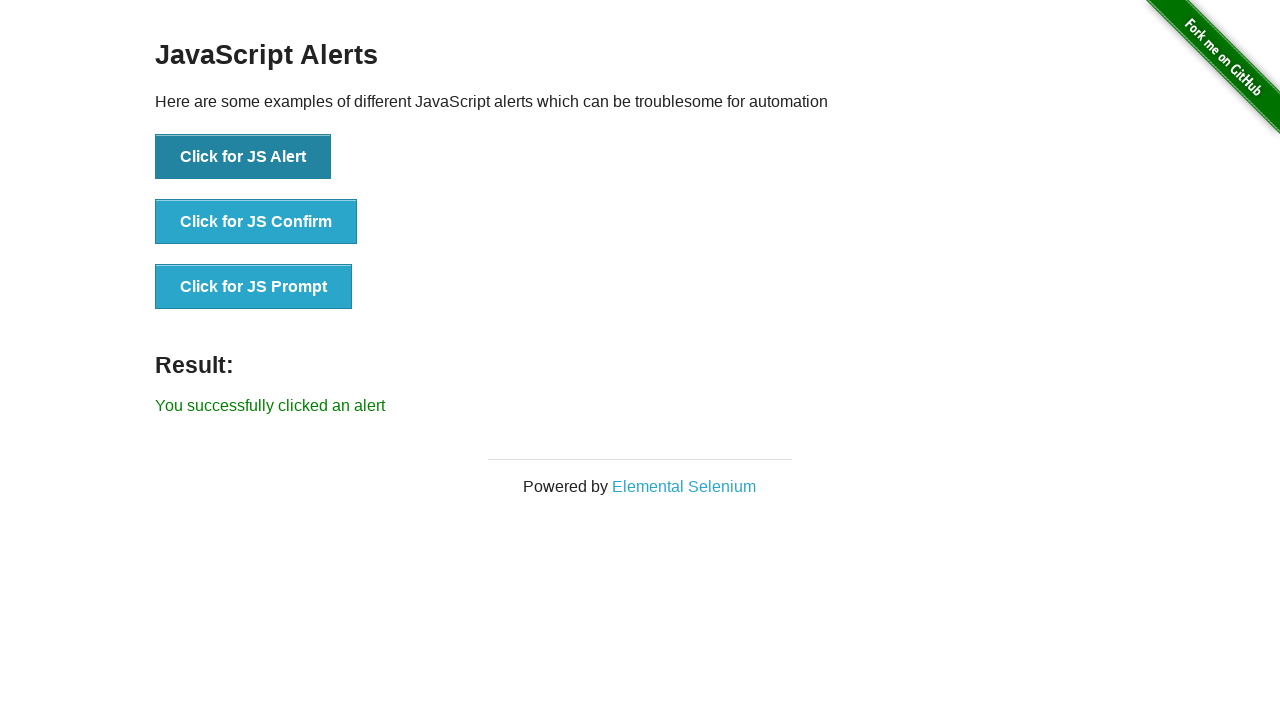

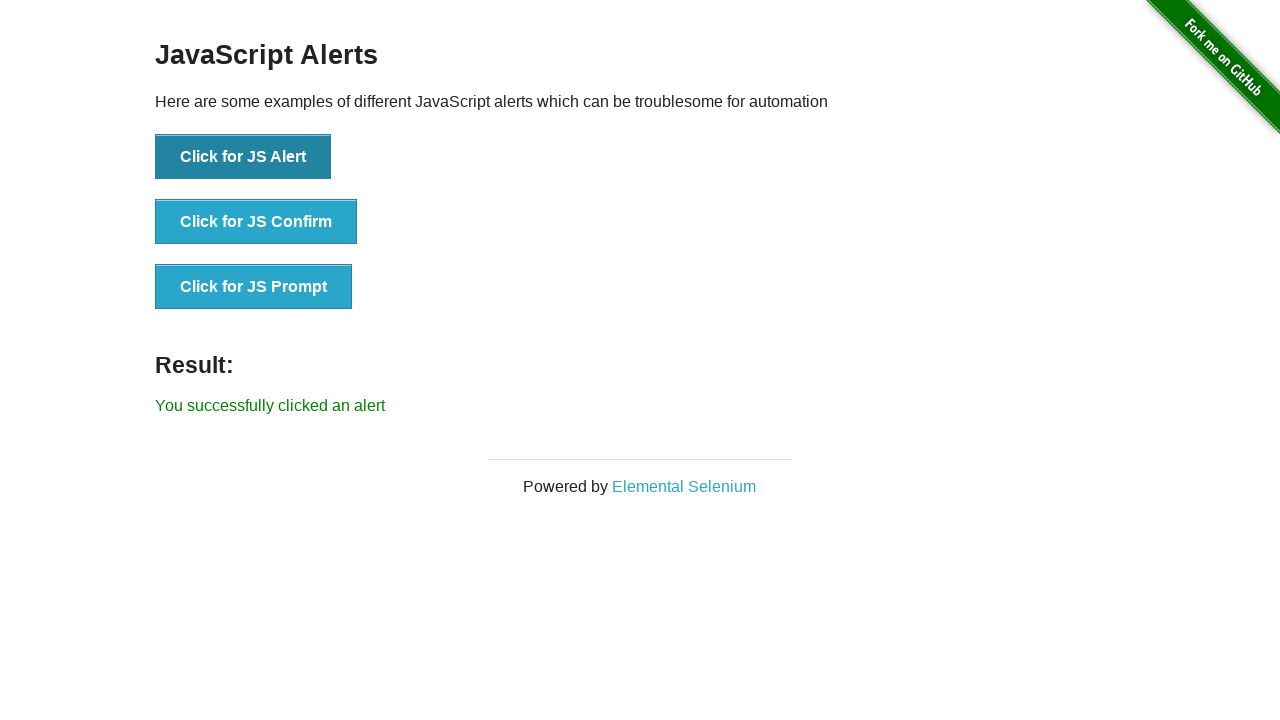